Tests dynamic element loading by clicking a start button and waiting for a welcome message to appear on the page

Starting URL: http://syntaxprojects.com/dynamic-elements-loading.php

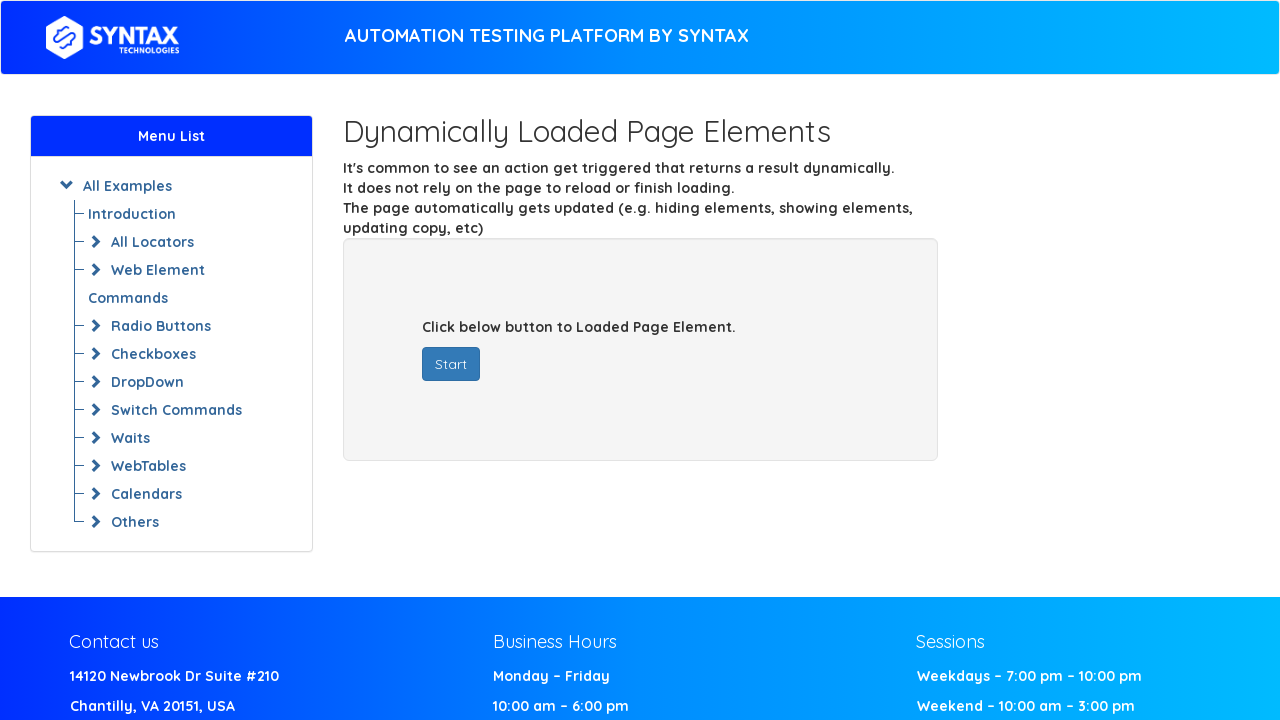

Clicked start button to trigger dynamic element loading at (451, 364) on #startButton
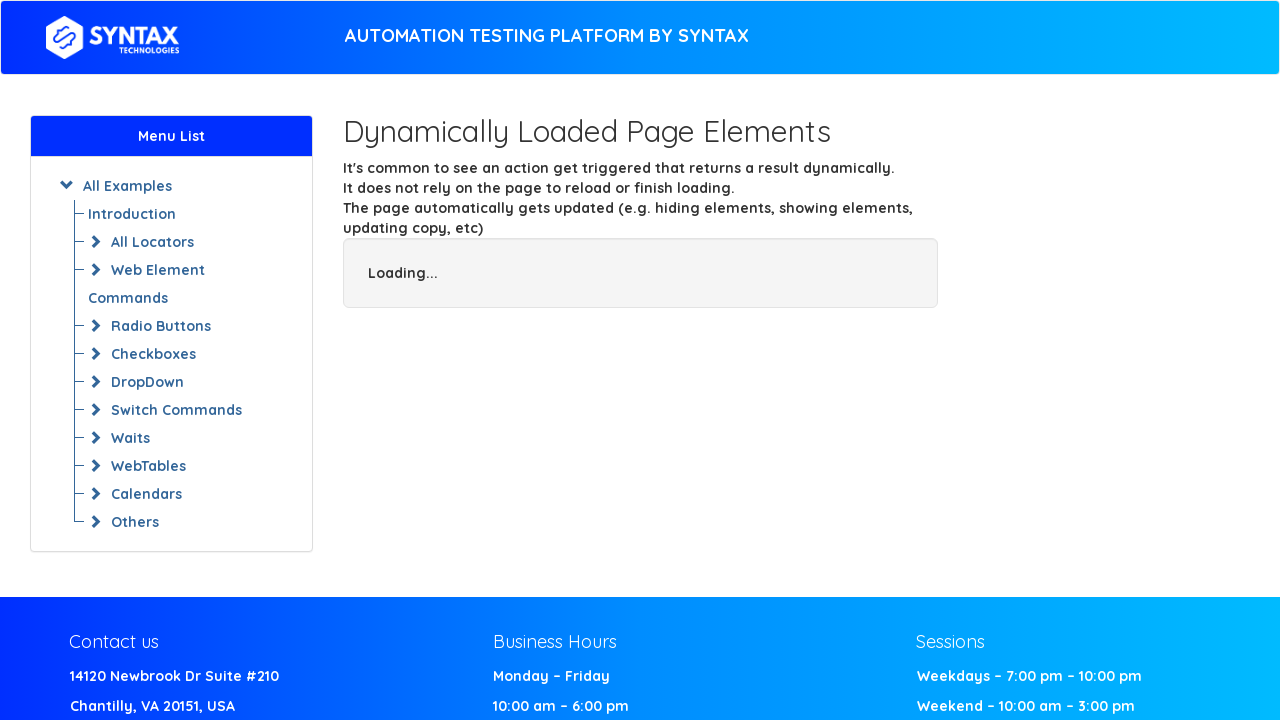

Welcome message appeared and became visible
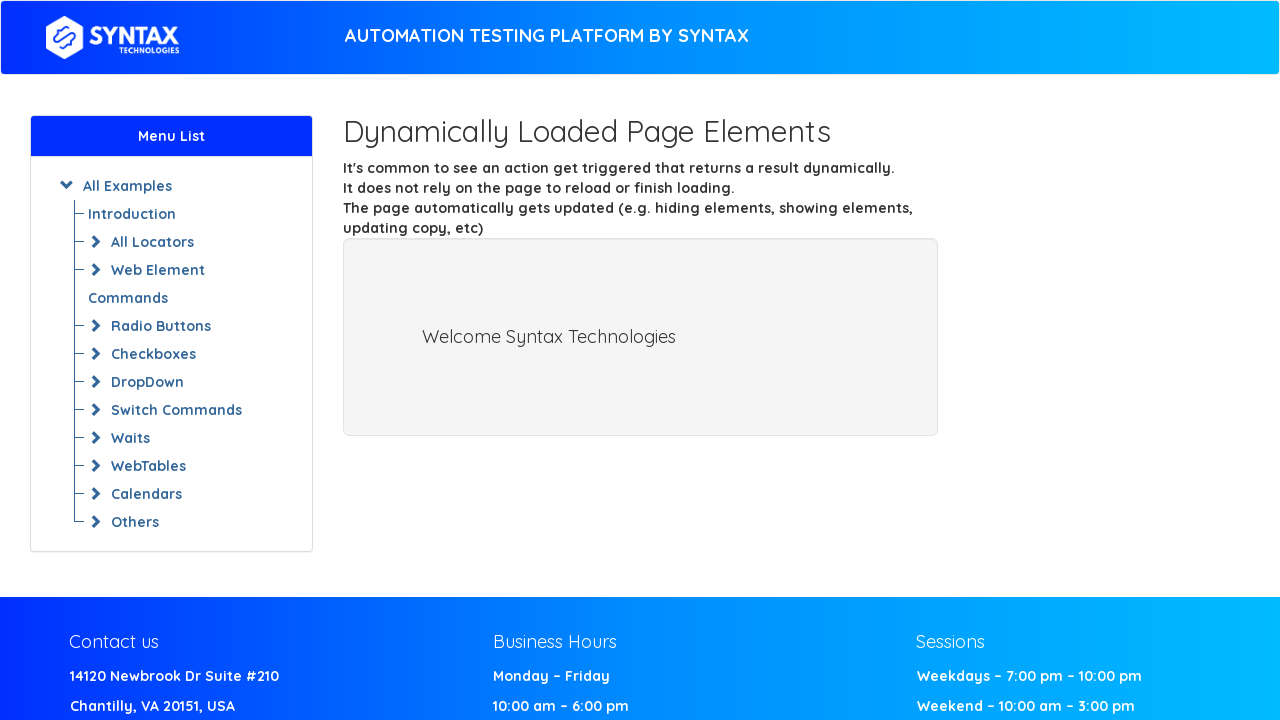

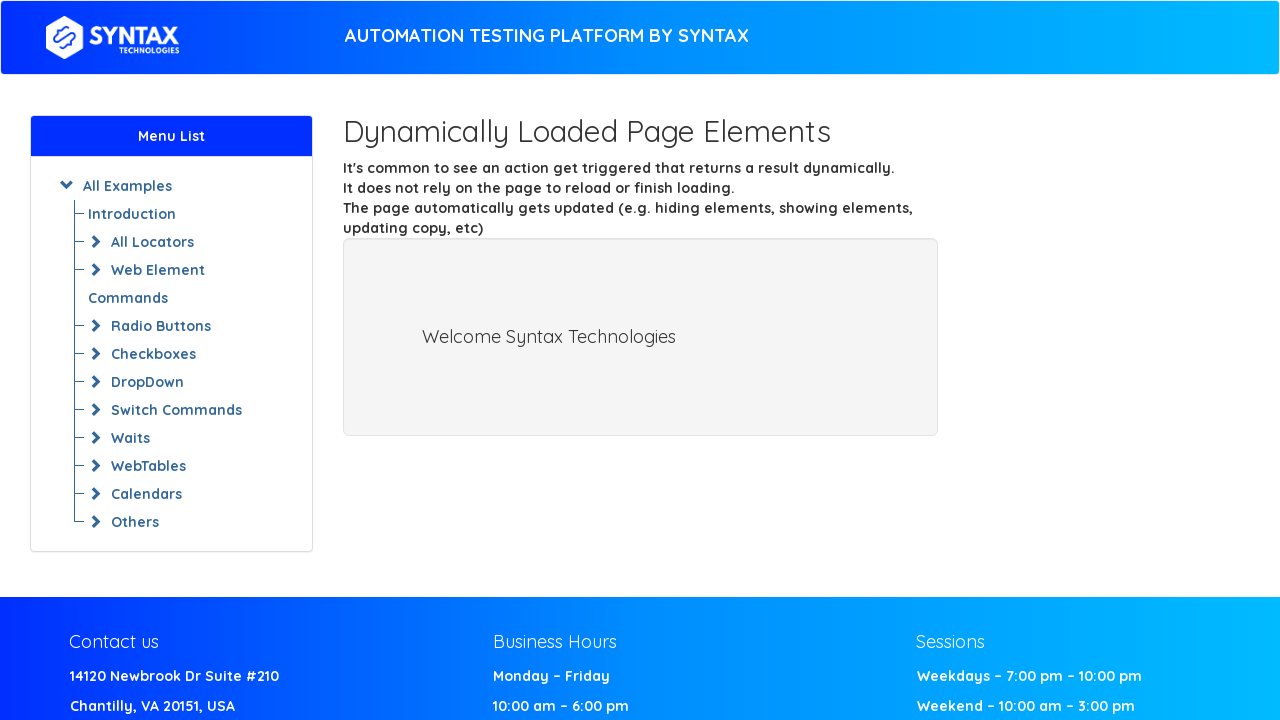